Tests the Auto Complete widget functionality on DemoQA by navigating to the Widgets section, opening Auto Complete, typing a letter and selecting a color suggestion from the dropdown.

Starting URL: https://demoqa.com

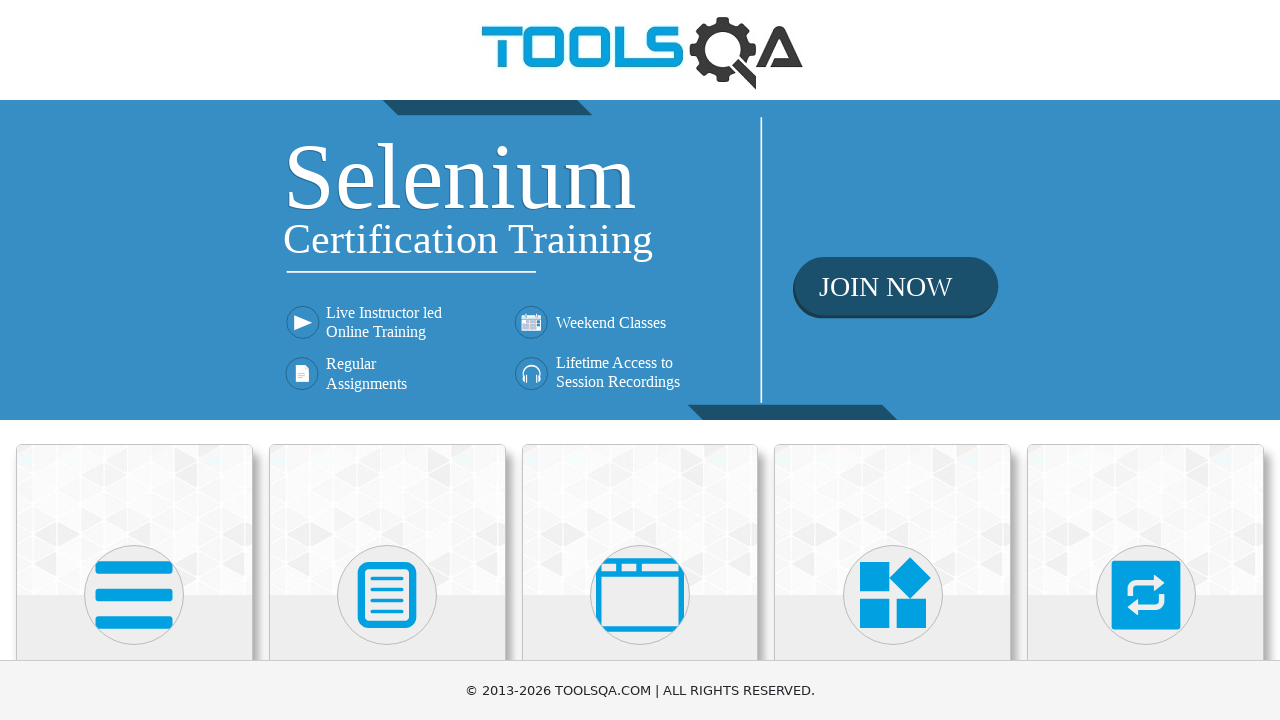

Scrolled Widgets card into view
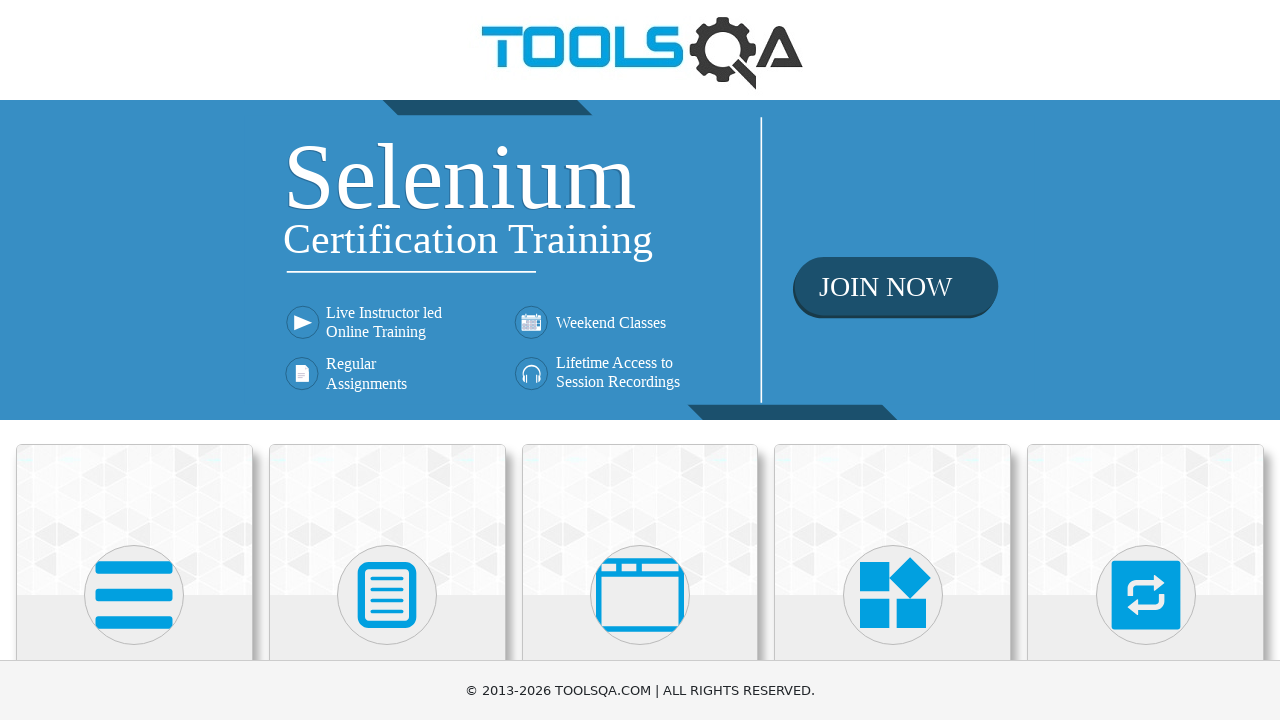

Clicked on Widgets card at (893, 360) on xpath=//h5[contains(text(),'Widgets')]
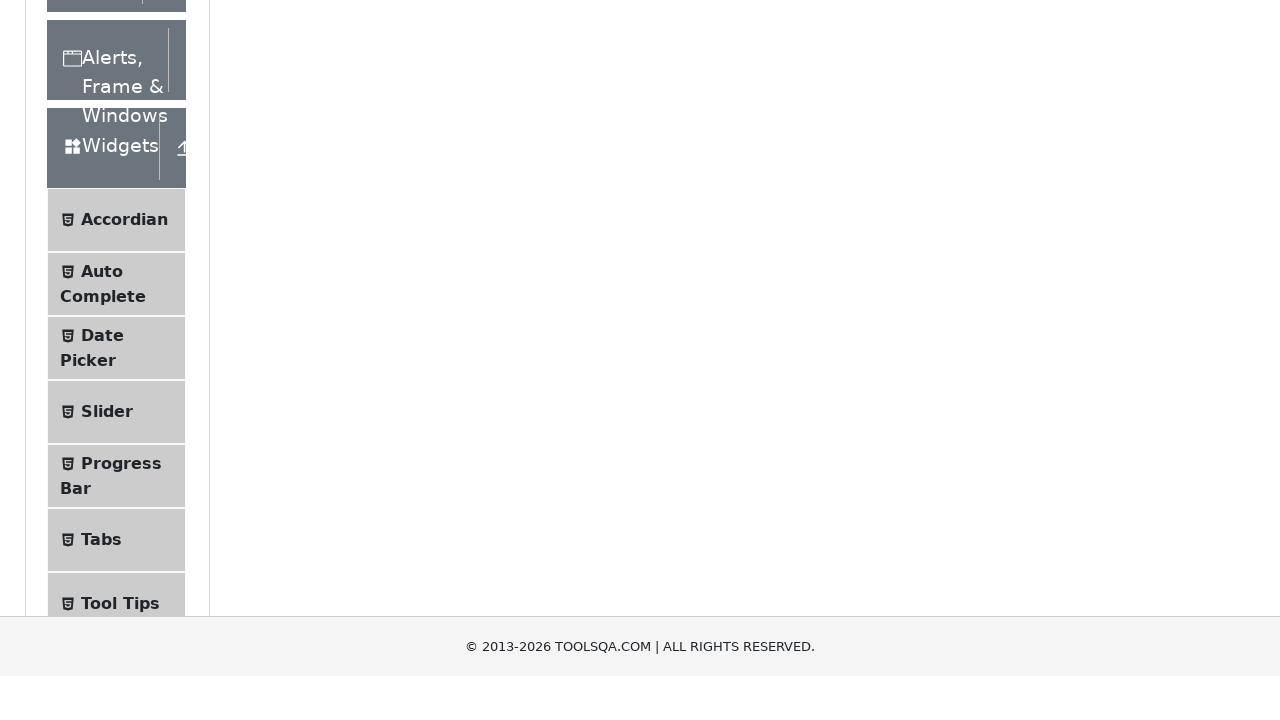

Clicked on Auto Complete menu item at (102, 576) on xpath=//span[contains(text(),'Auto Complete')]
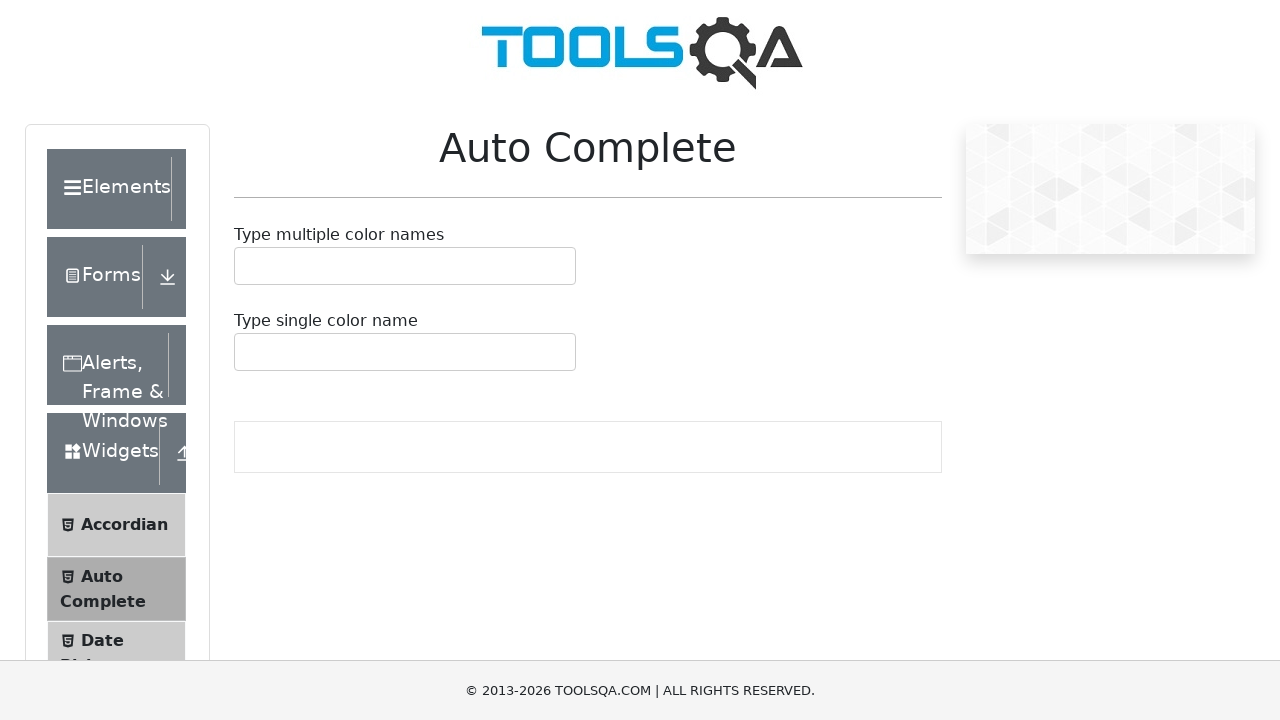

Auto Complete input field became visible
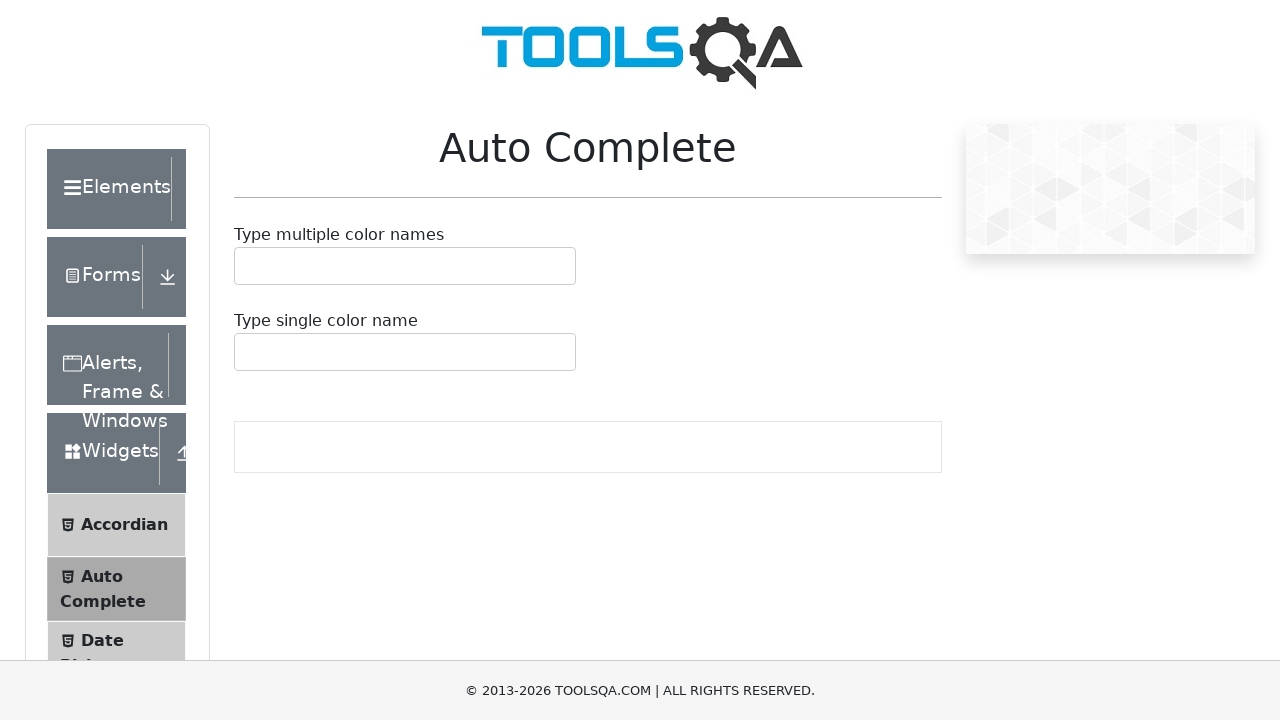

Typed 'B' in the Auto Complete input field on #autoCompleteMultipleInput
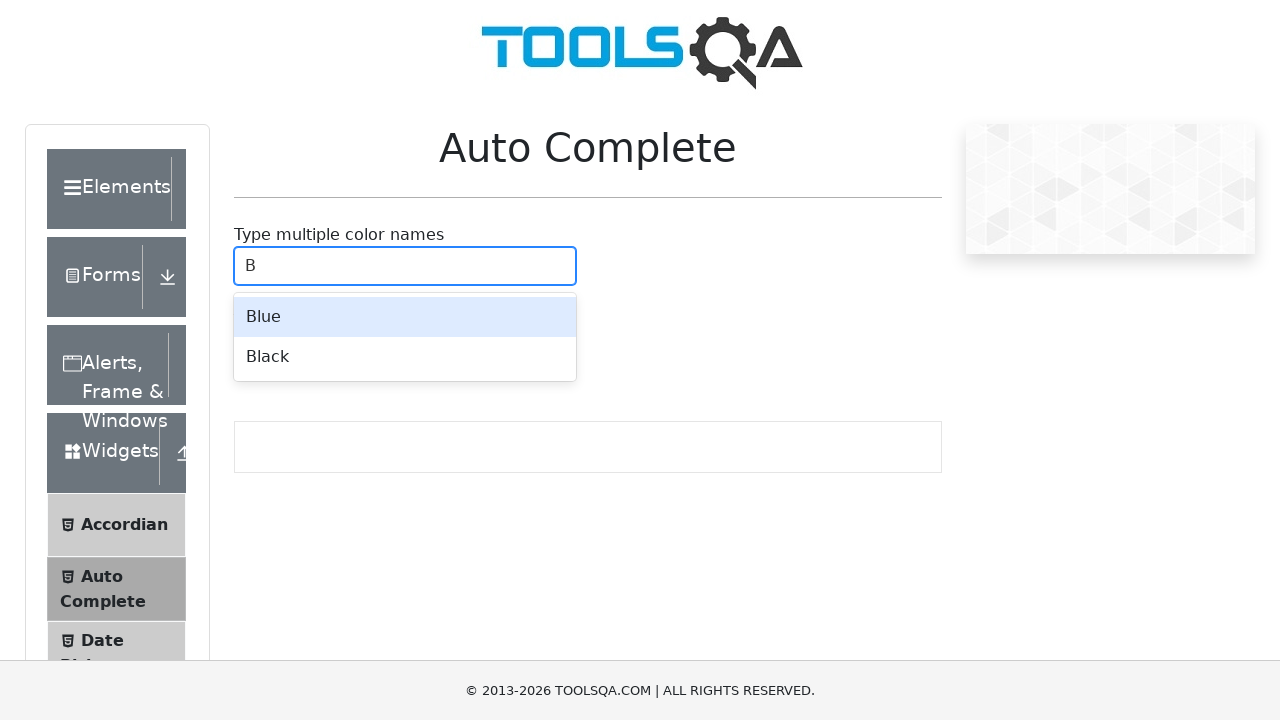

Dropdown suggestions appeared
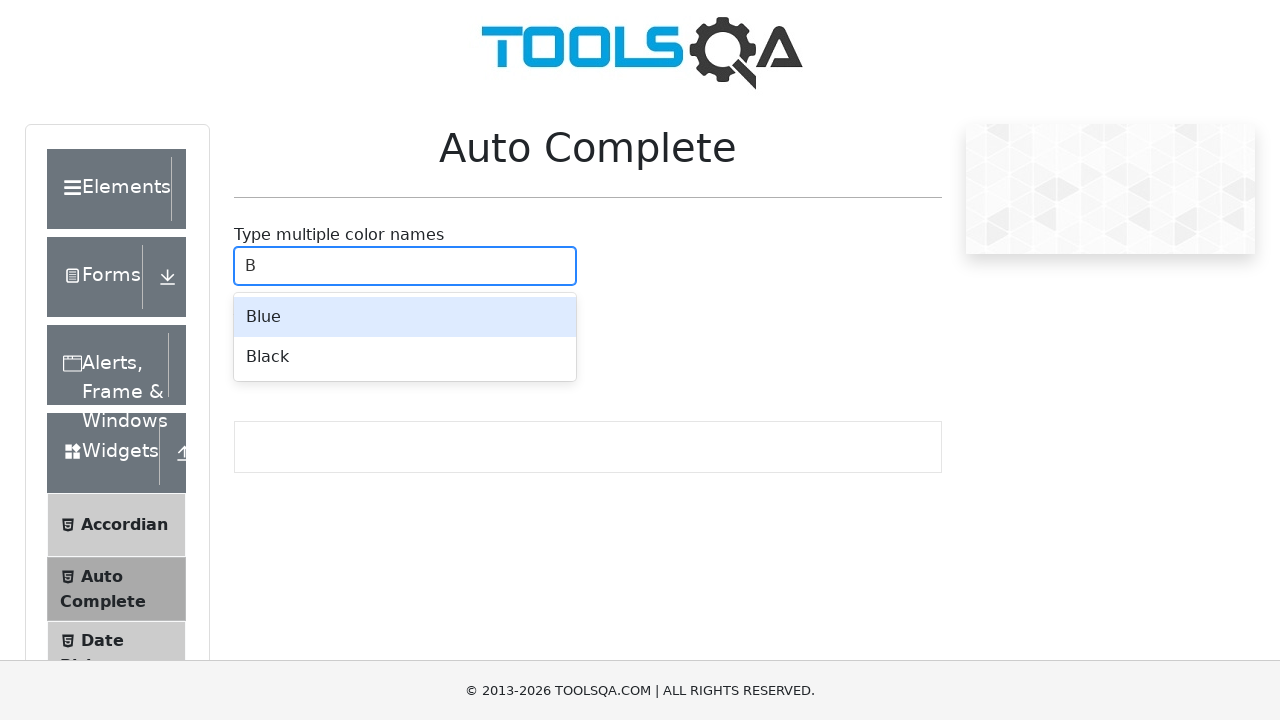

Scrolled 'Blue' suggestion into view
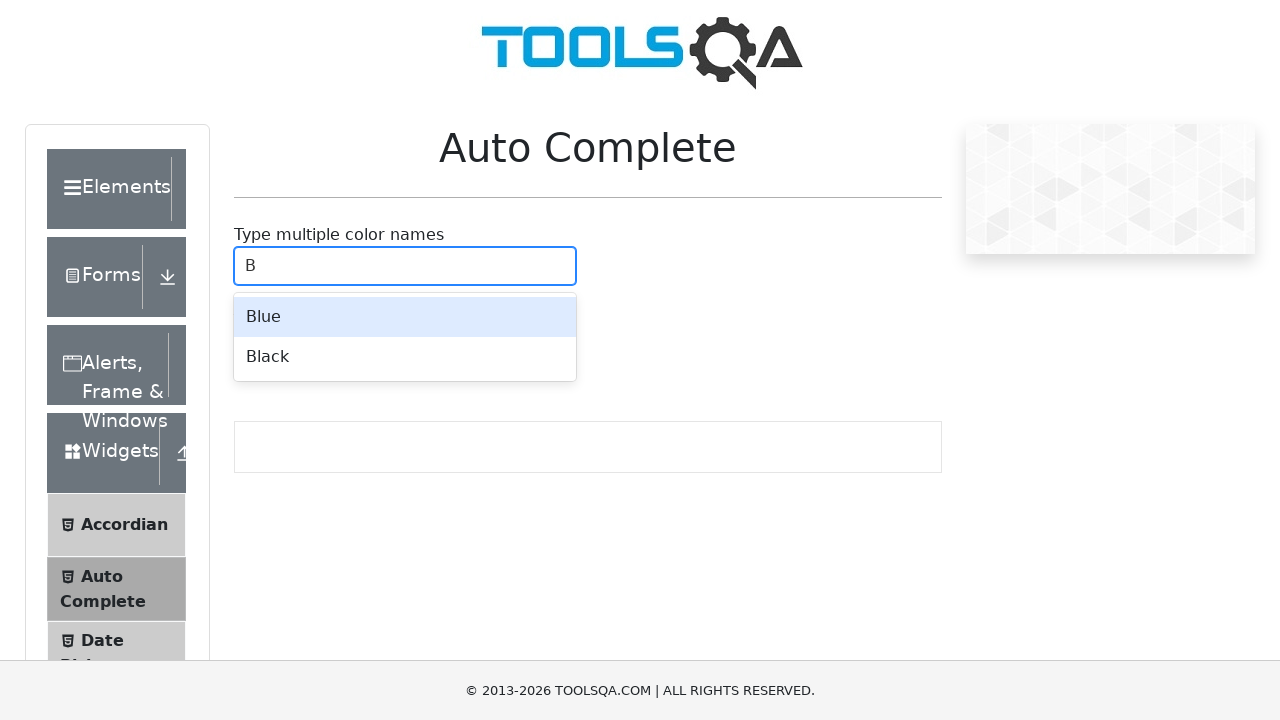

Clicked on 'Blue' color suggestion at (405, 317) on xpath=//div[contains(@id, 'react-select-2-option')] >> nth=0
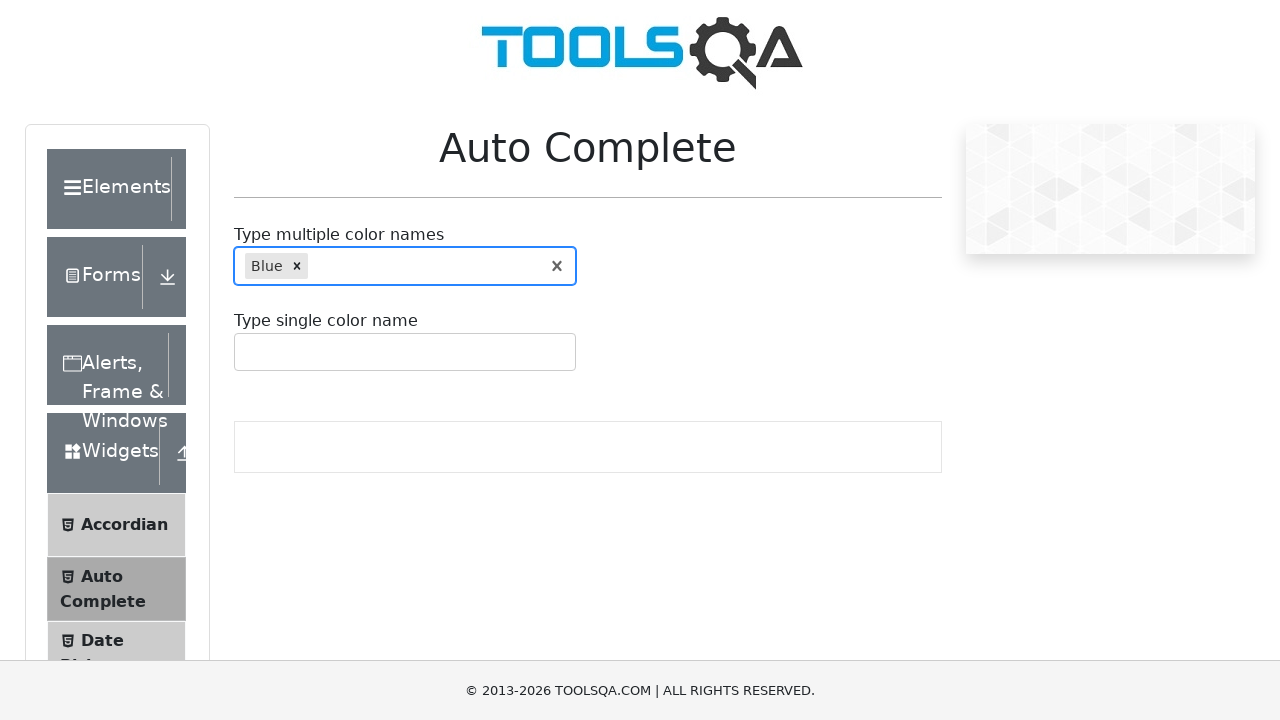

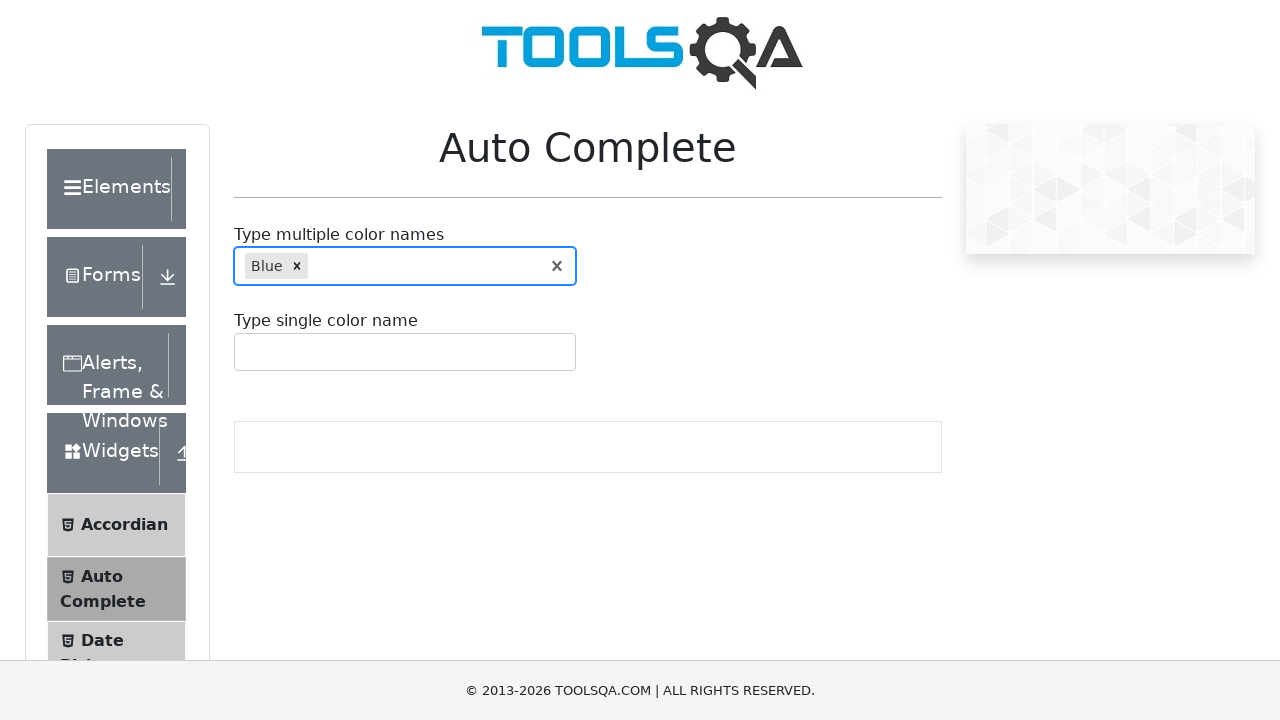